Interacts with Cleverbot chatbot by submitting the initial form, sending a message, and waiting for the bot's response to appear.

Starting URL: https://www.cleverbot.com

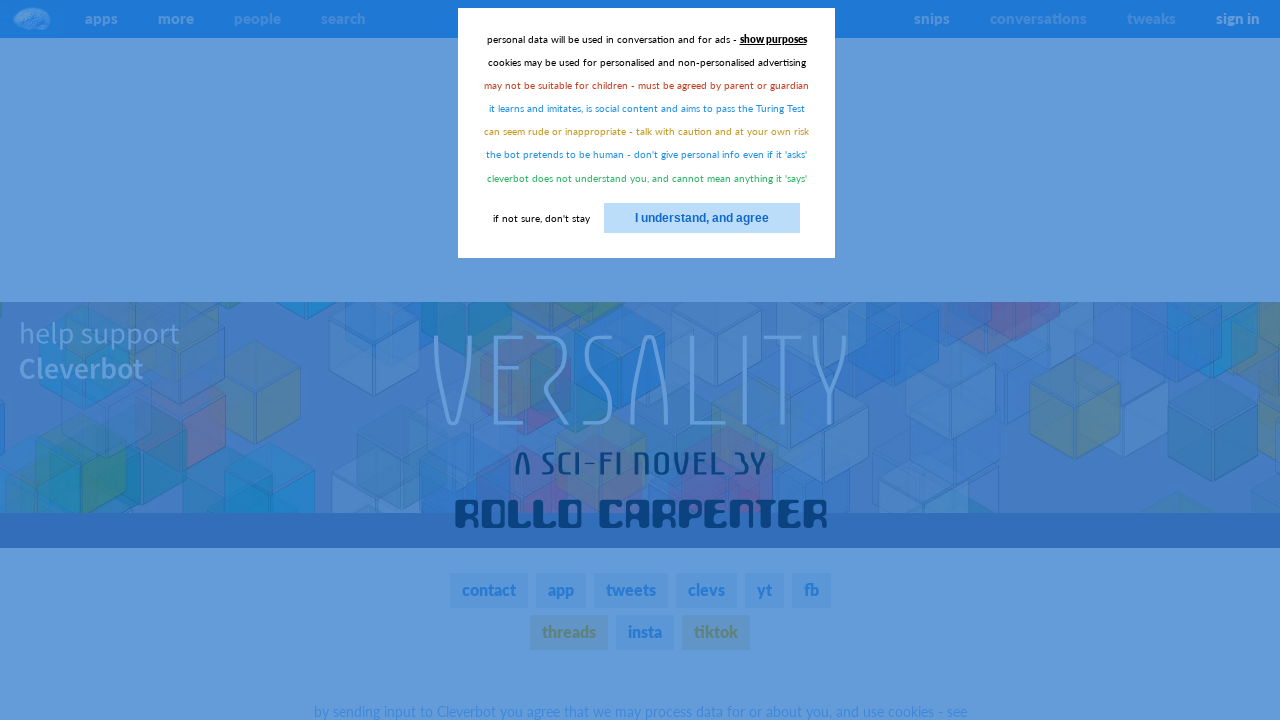

Submitted initial form to initialize chat interface
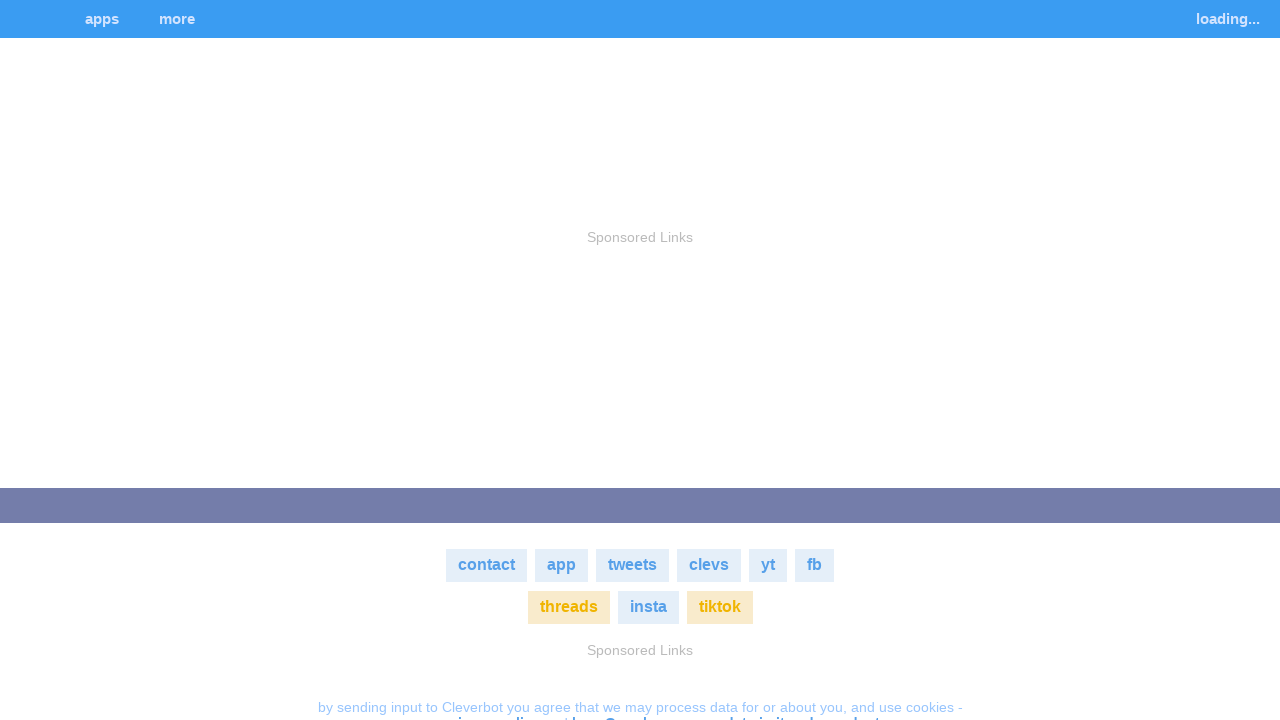

Stimulus input field is now available
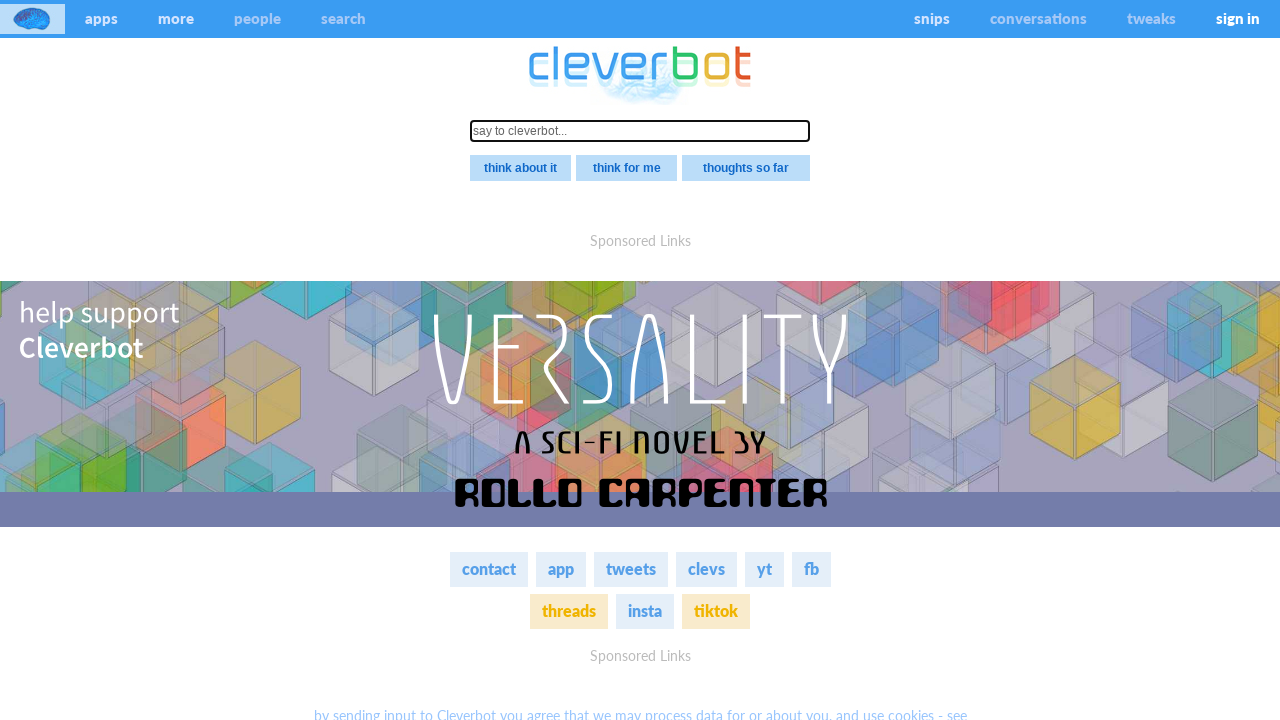

Typed message 'Hello, how are you today?' into stimulus field on .stimulus
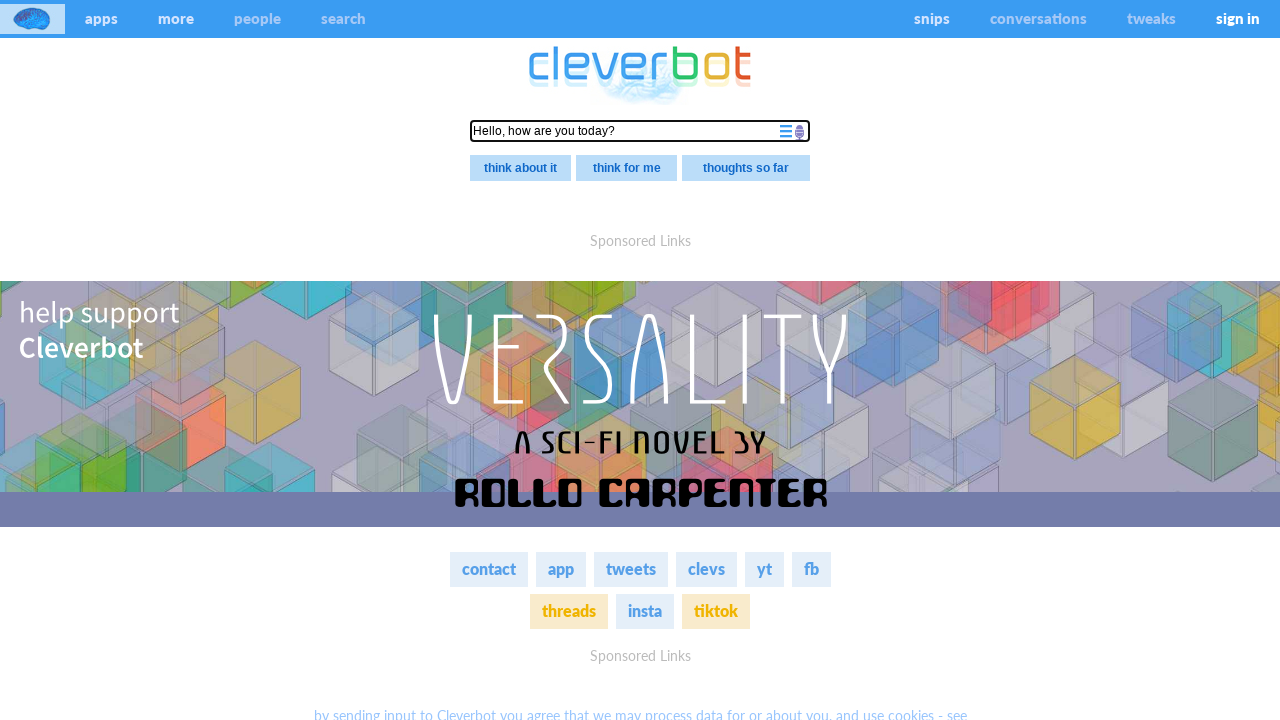

Pressed Enter to send message to Cleverbot on .stimulus
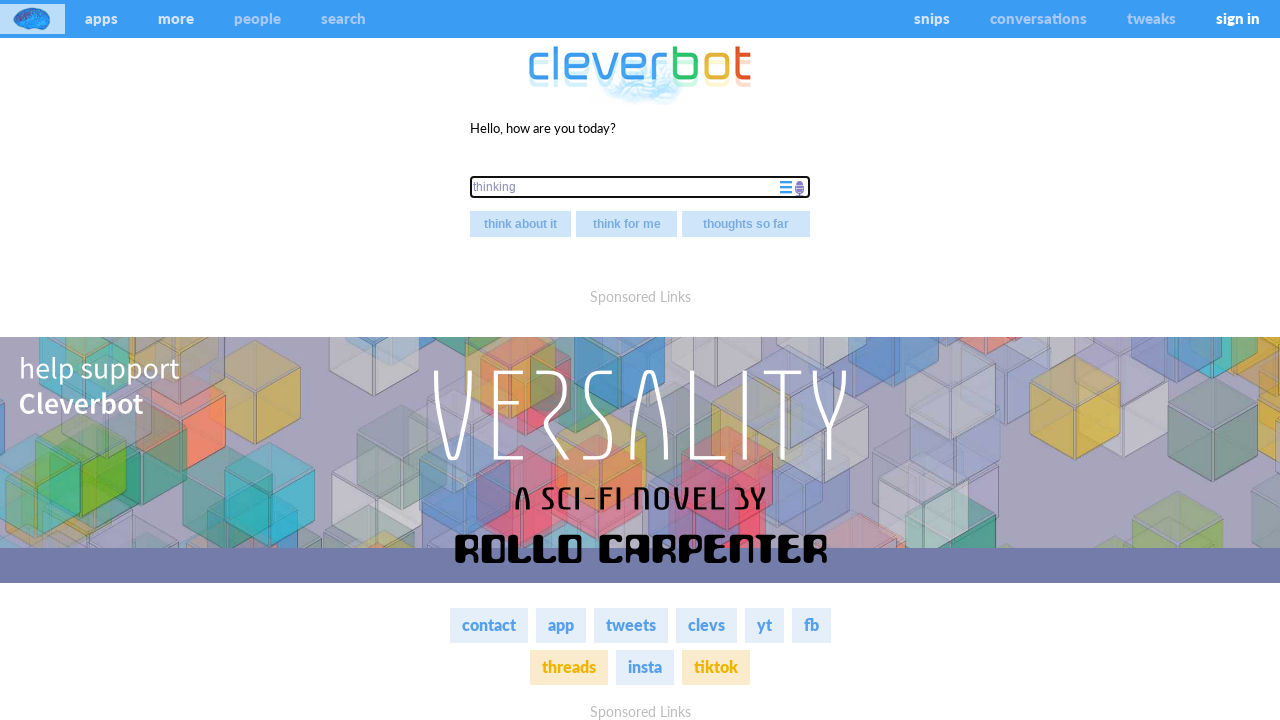

Bot response element #line1 is now present in DOM
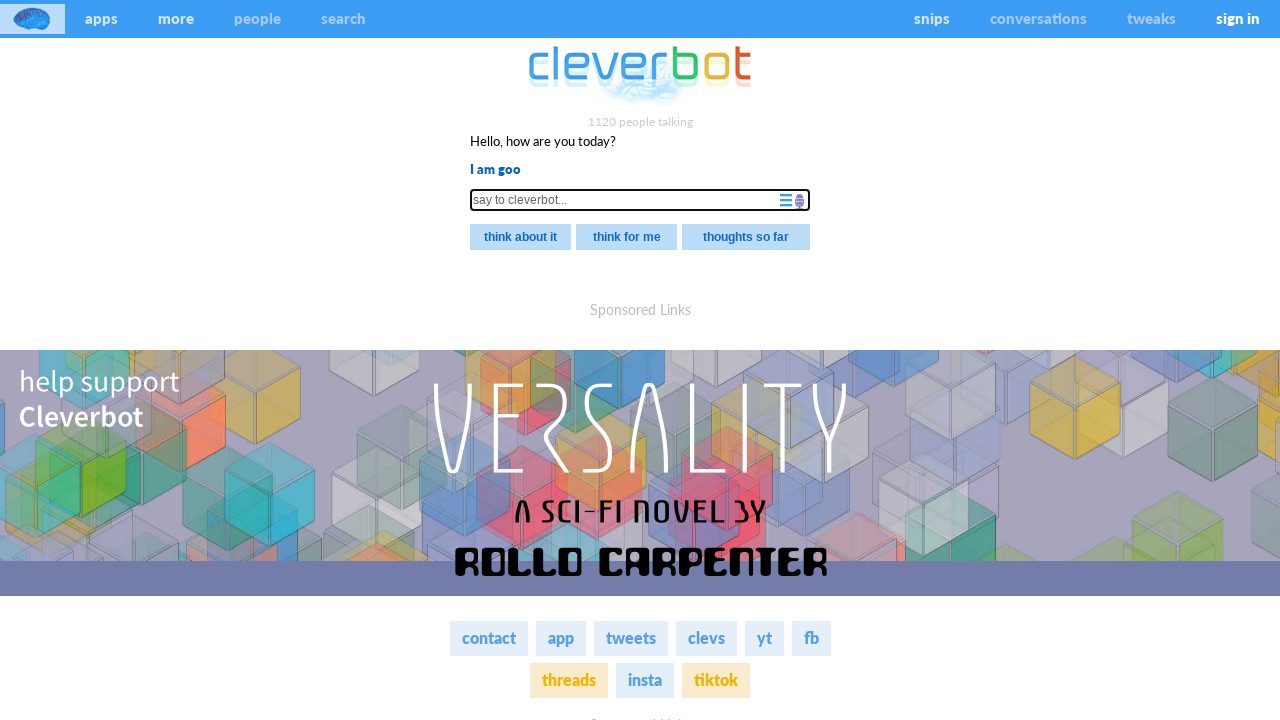

Bot response has fully loaded with non-empty text content
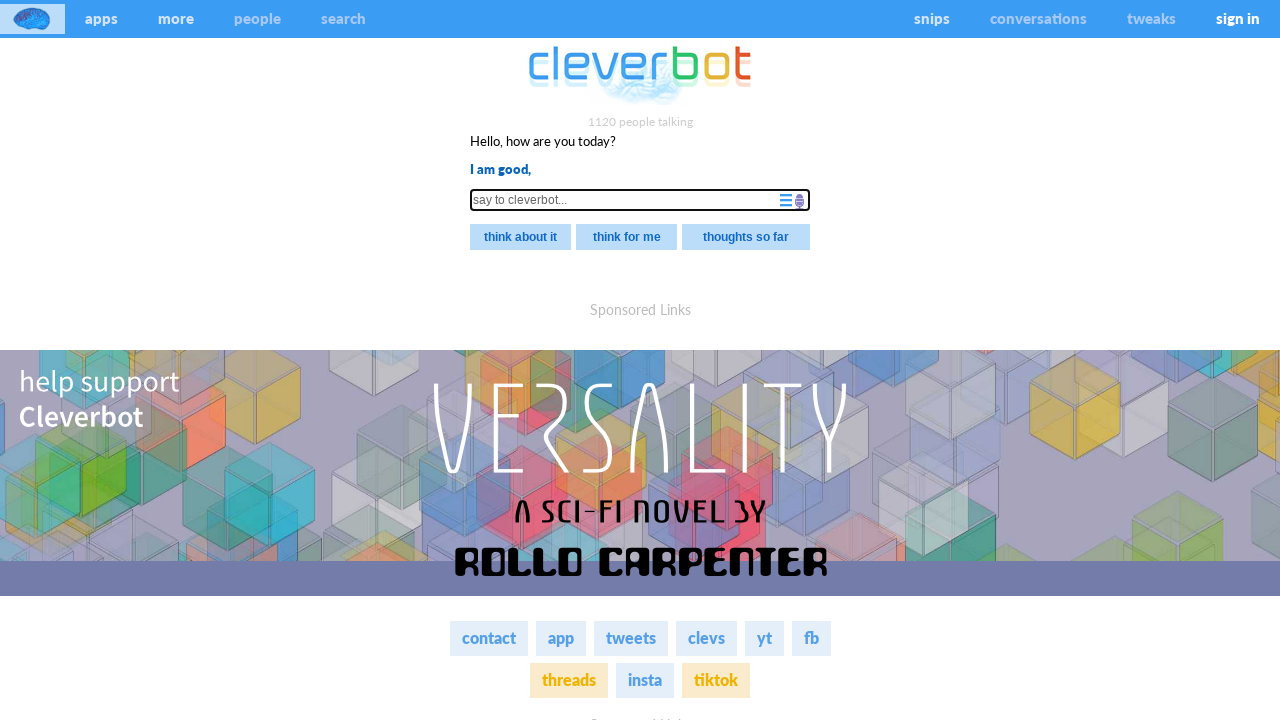

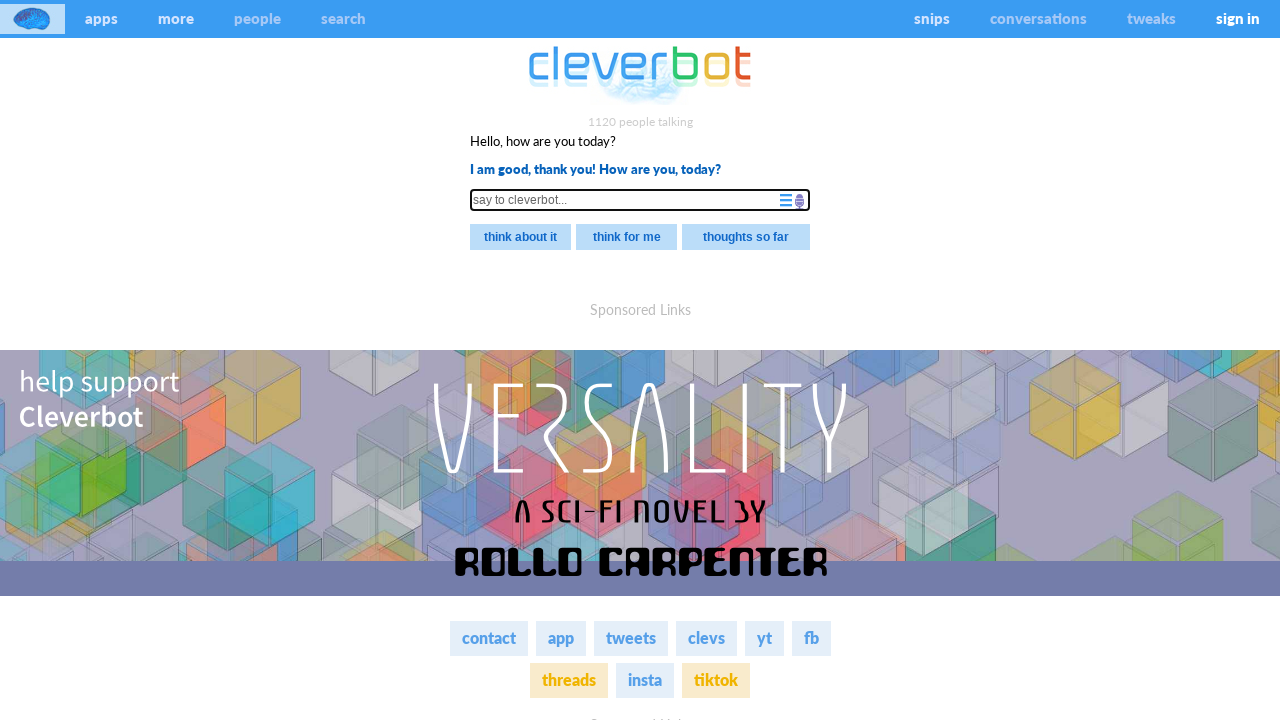